Tests multiplying a negative by a positive number (-4 * 2 = -8)

Starting URL: https://testsheepnz.github.io/BasicCalculator.html

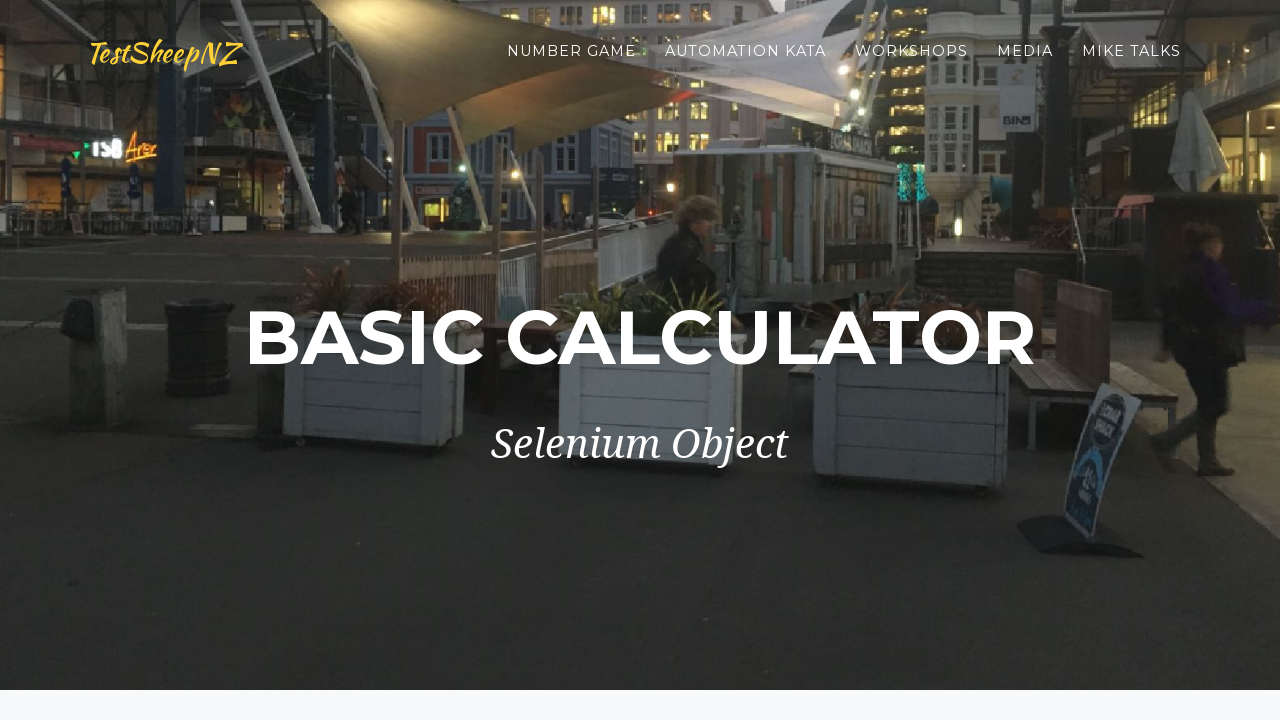

Entered first number: -4 on #number1Field
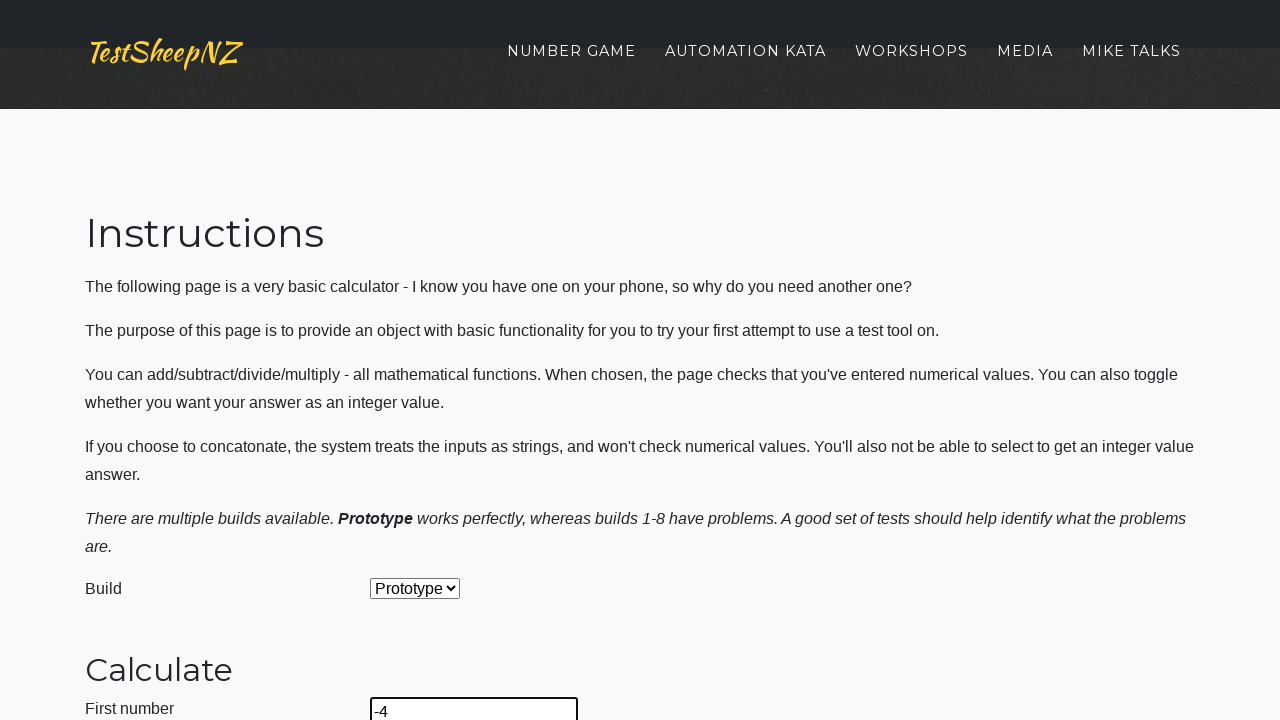

Entered second number: 2 on #number2Field
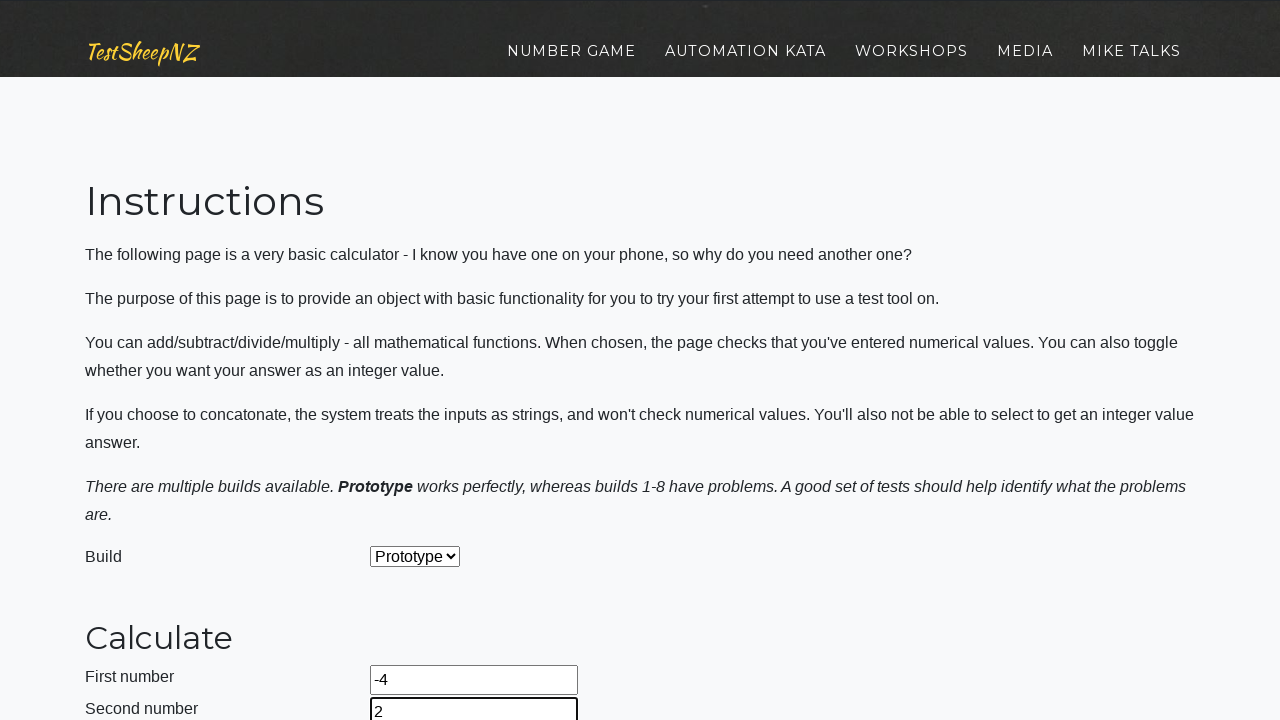

Selected Multiply operation on #selectOperationDropdown
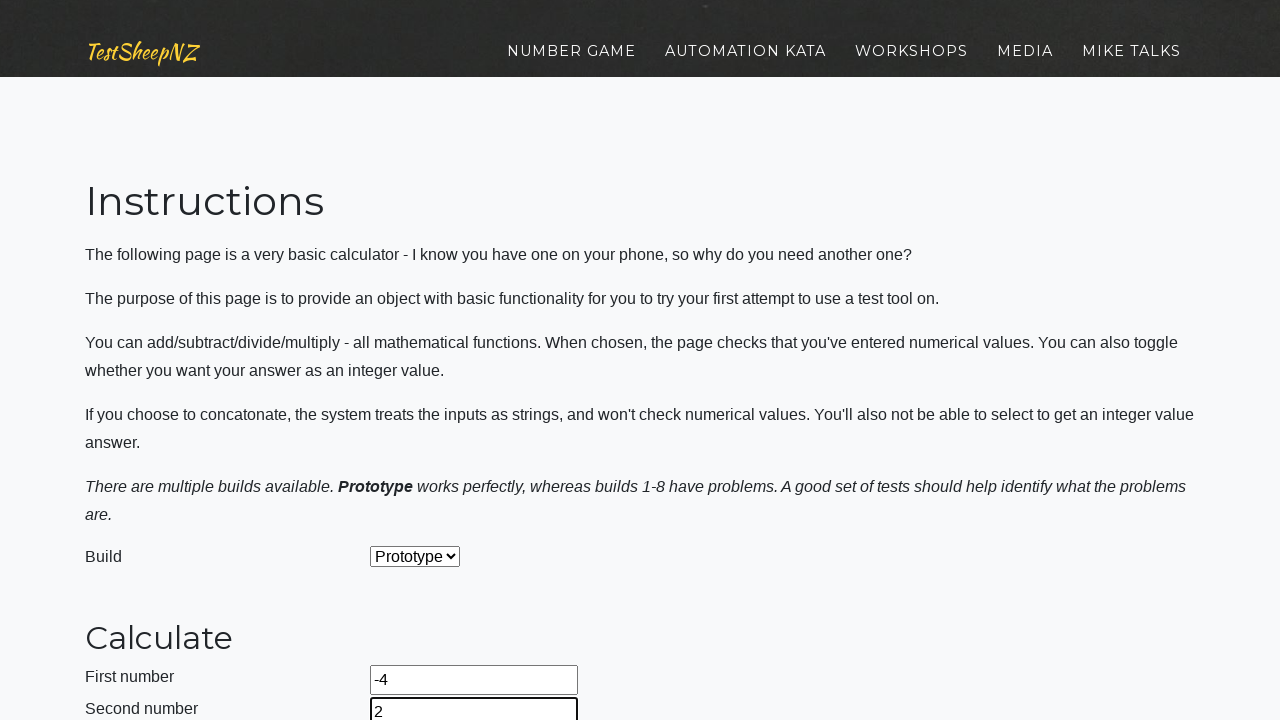

Clicked calculate button at (422, 361) on #calculateButton
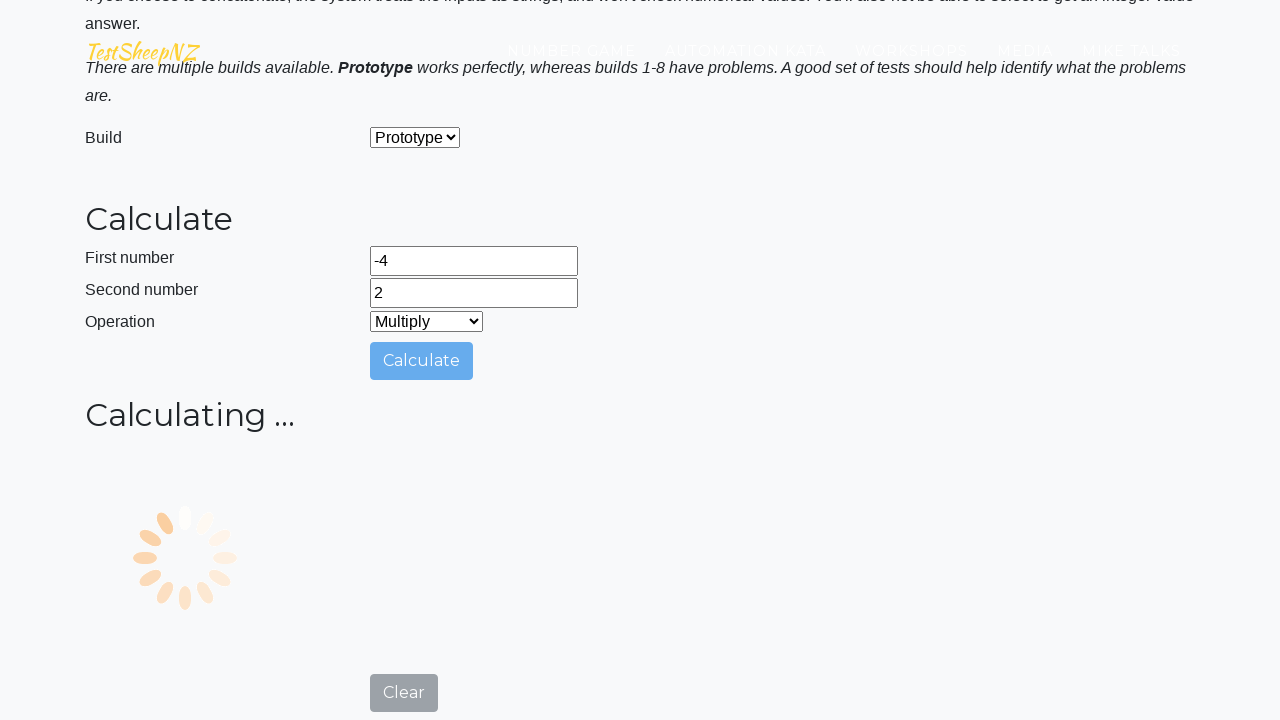

Verified result is -8 (negative number multiplied by positive number)
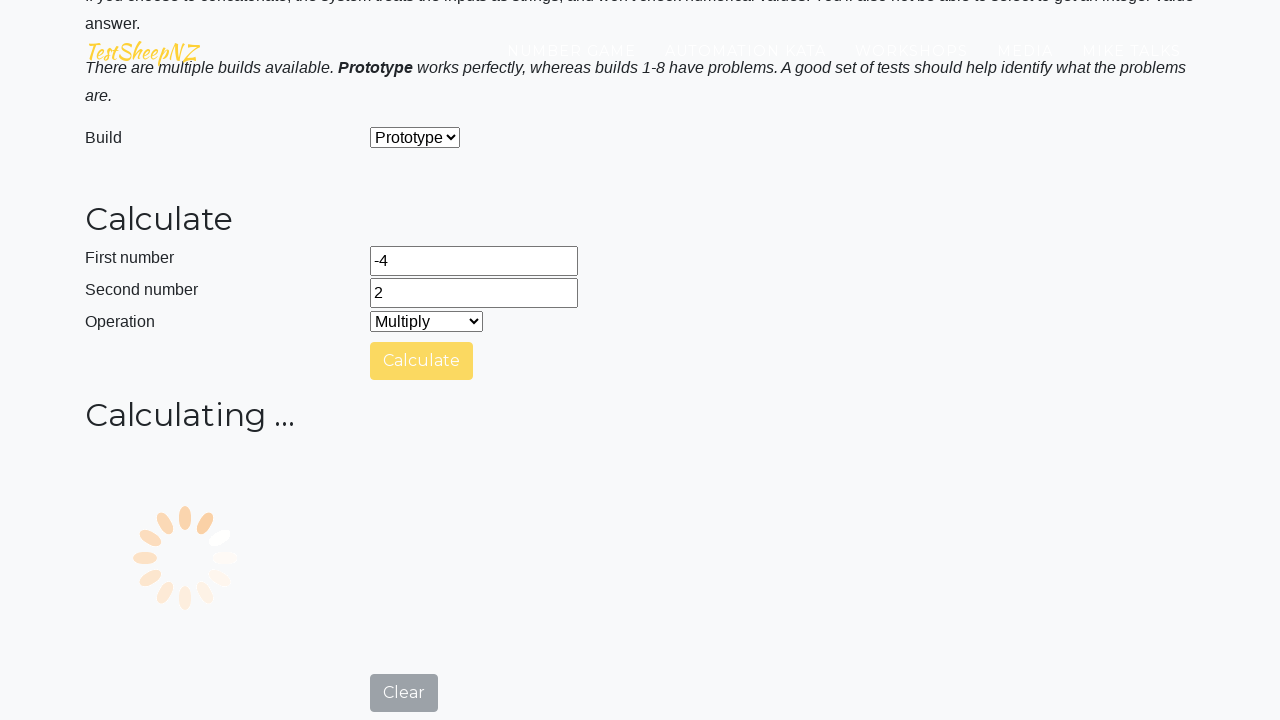

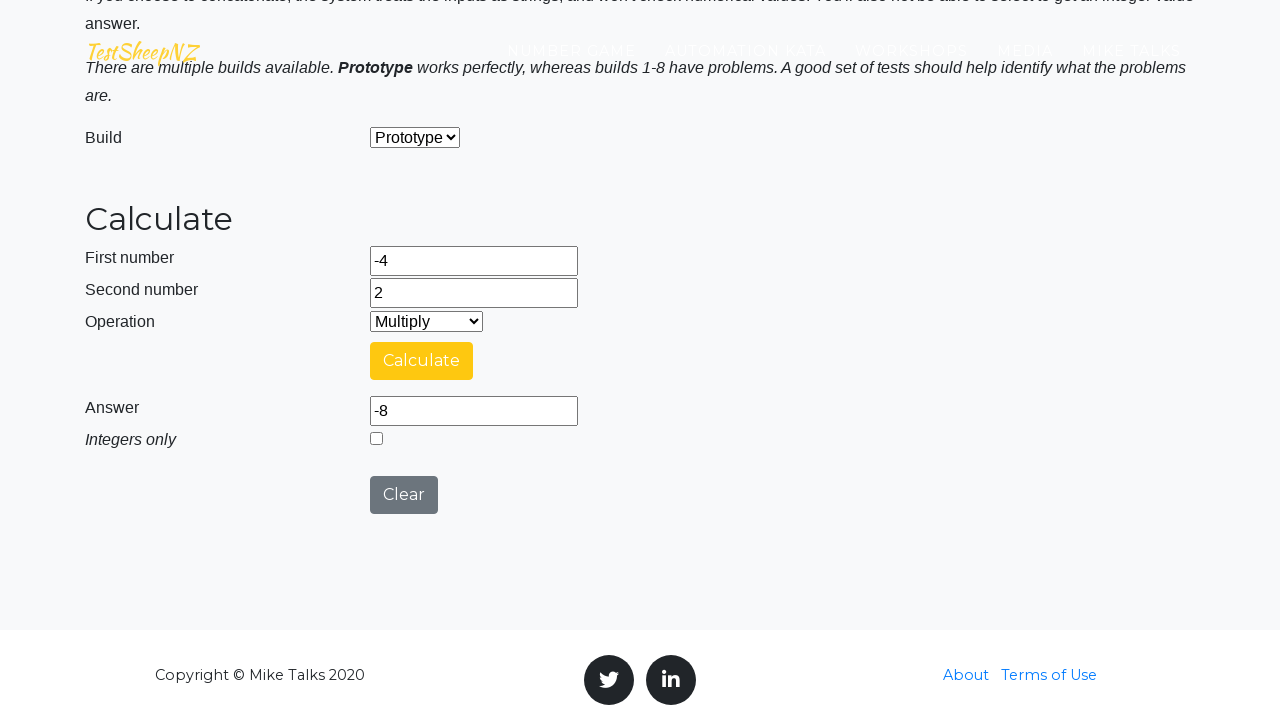